Navigates to the Contact page and submits a contact form with name, email, subject, and message fields

Starting URL: https://alchemy.hguy.co/lms

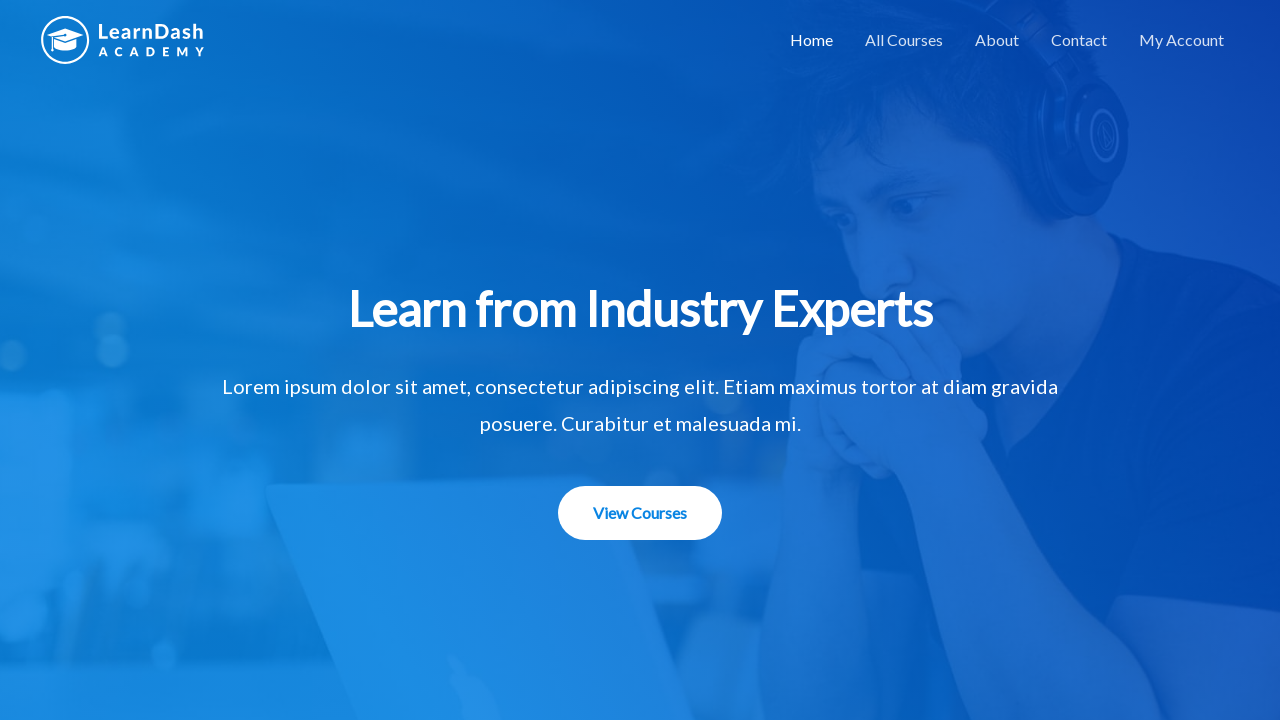

Clicked on Contact menu item in navigation at (1079, 40) on li#menu-item-1506 > a
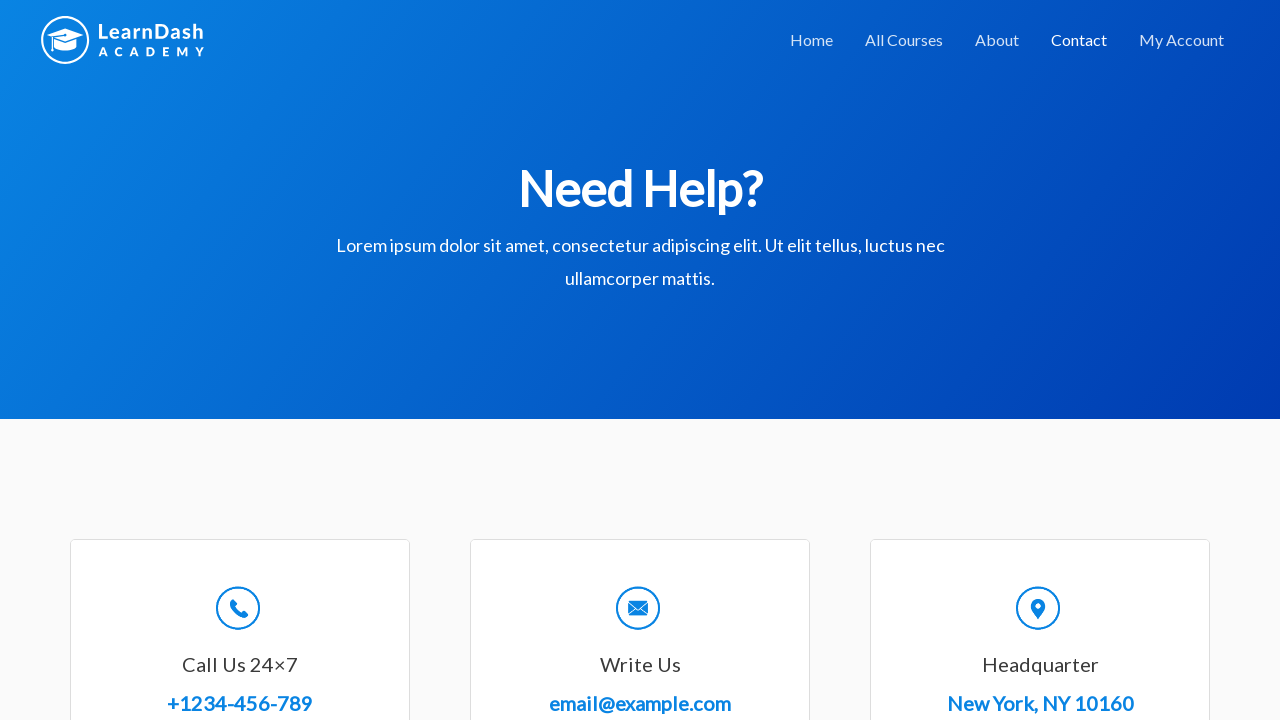

Filled name field with 'John Smith' on input#wpforms-8-field_0
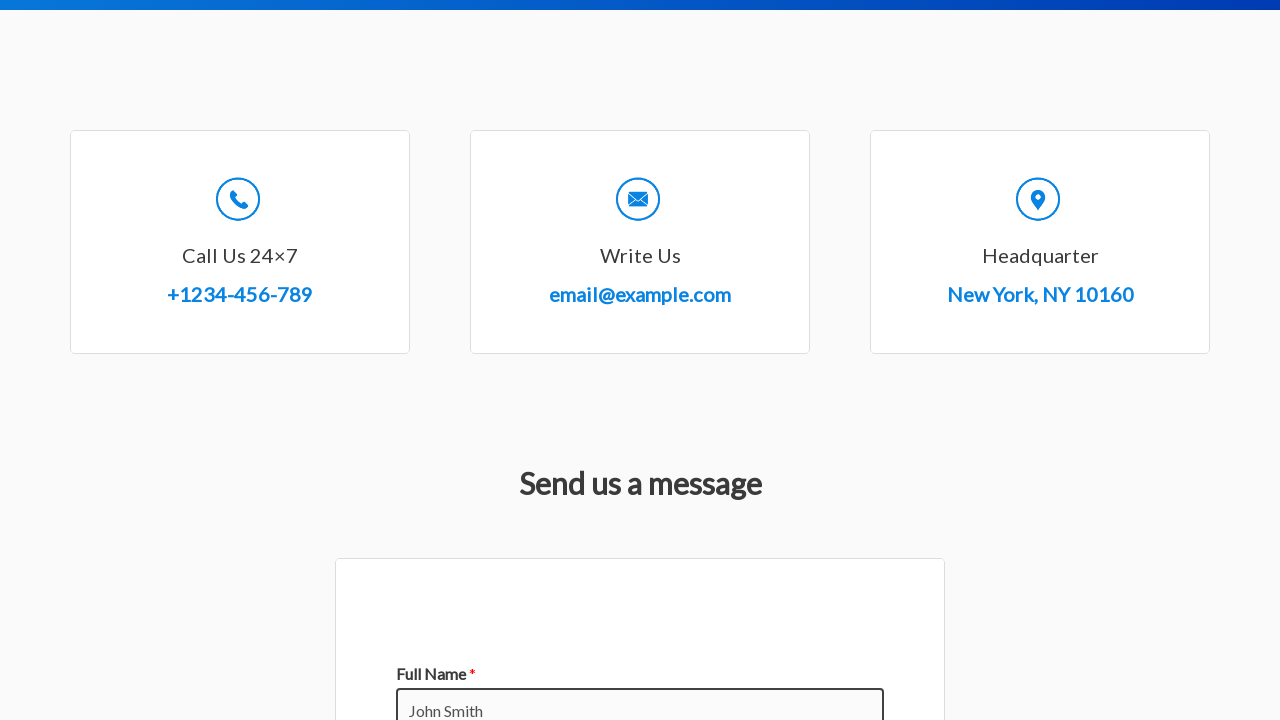

Filled email field with 'john.smith@example.com' on input#wpforms-8-field_1
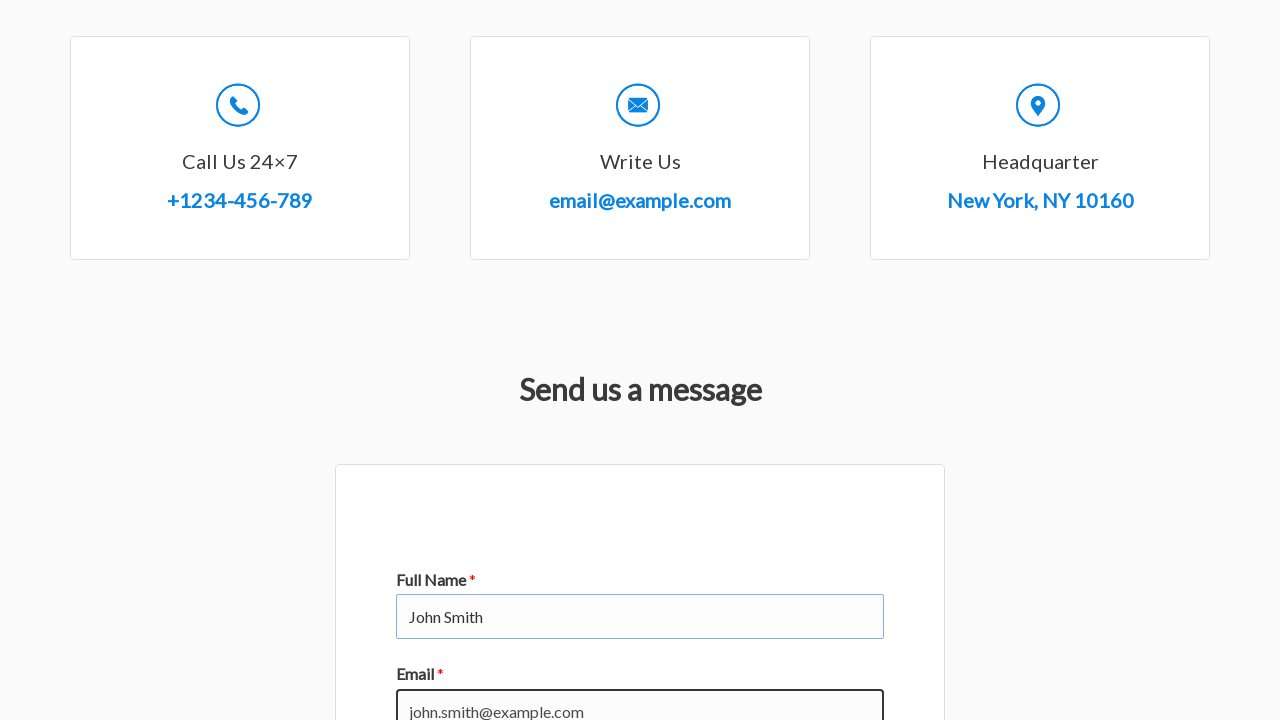

Filled subject field with 'Technical Support Request' on input#wpforms-8-field_3
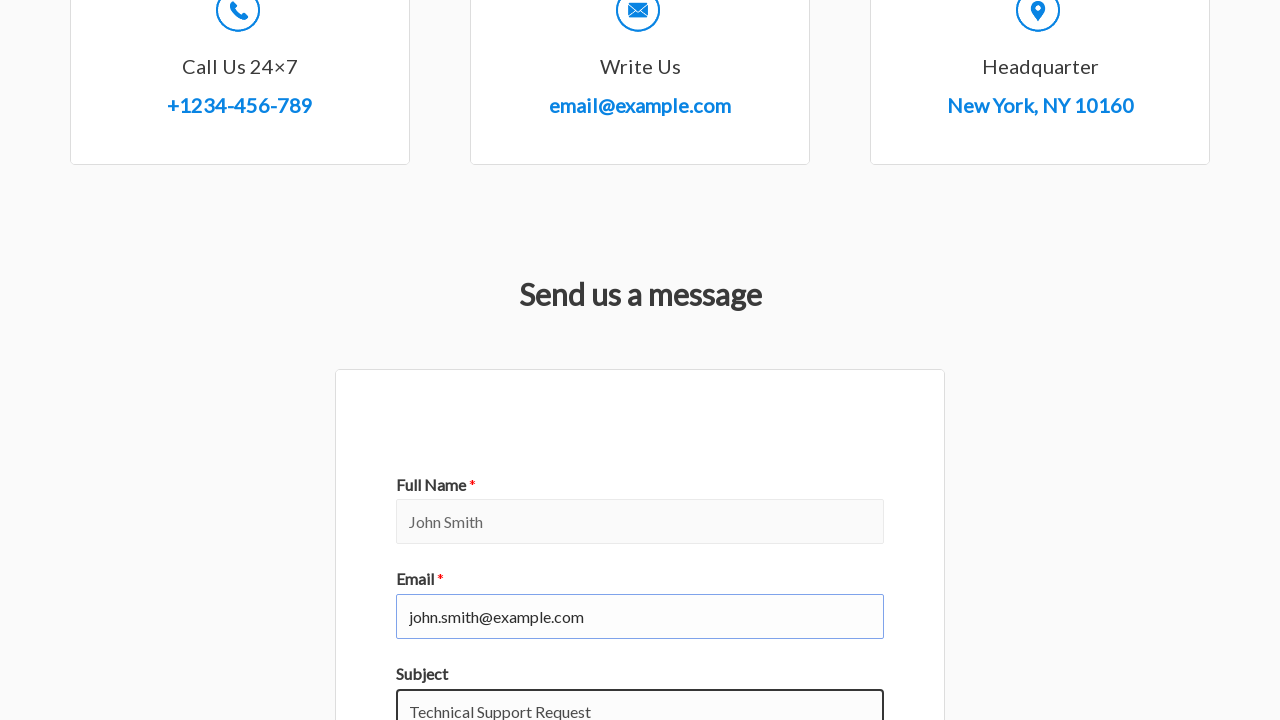

Filled message field with course access assistance request on textarea#wpforms-8-field_2
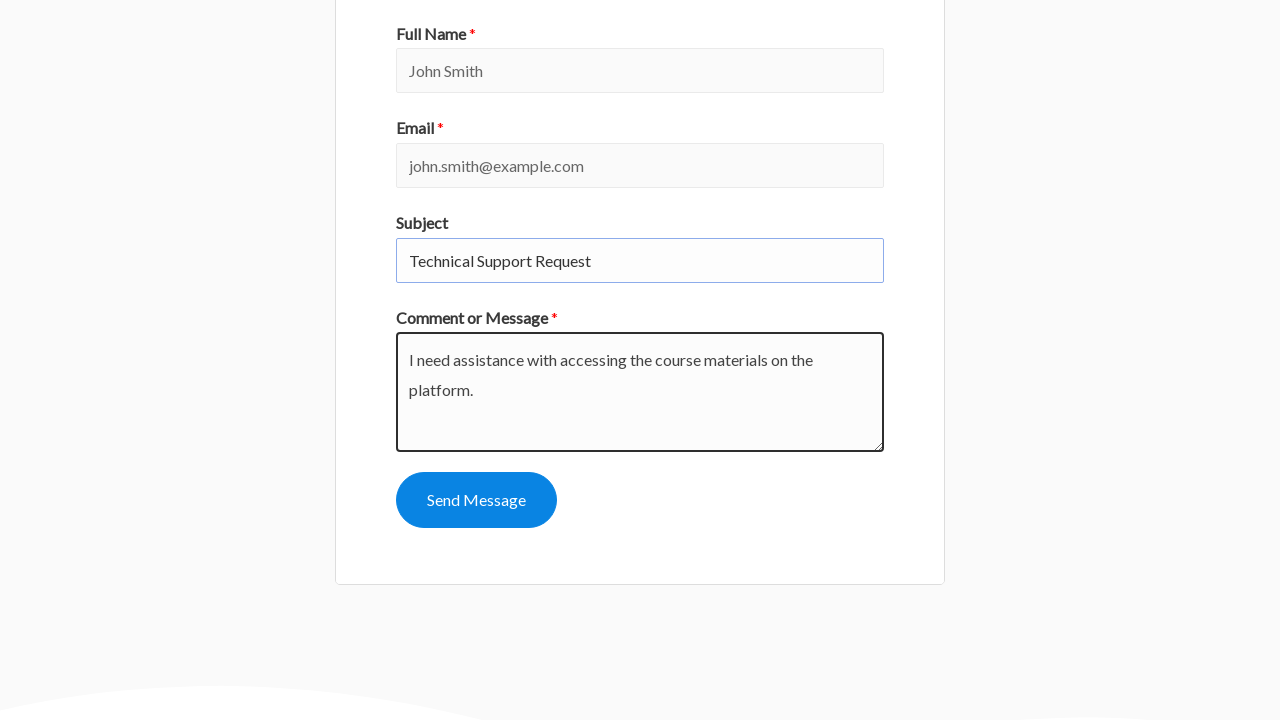

Clicked submit button to submit contact form at (476, 500) on button#wpforms-submit-8
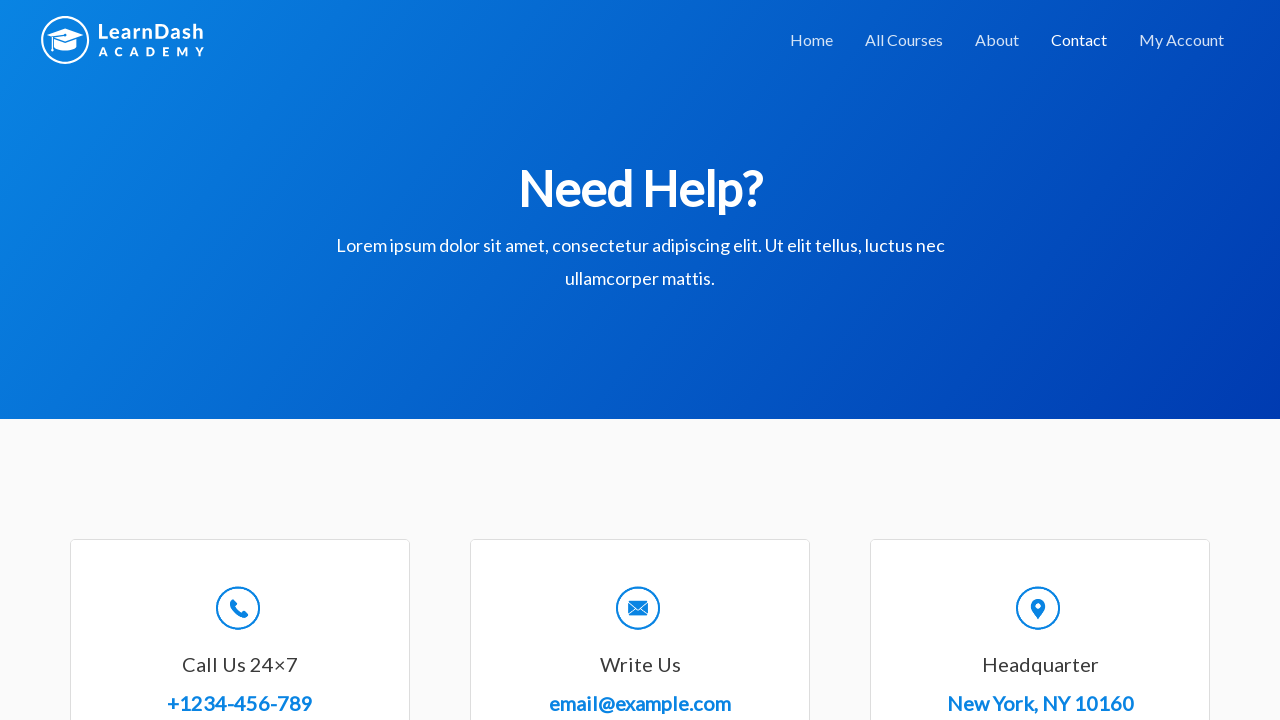

Confirmation message appeared after form submission
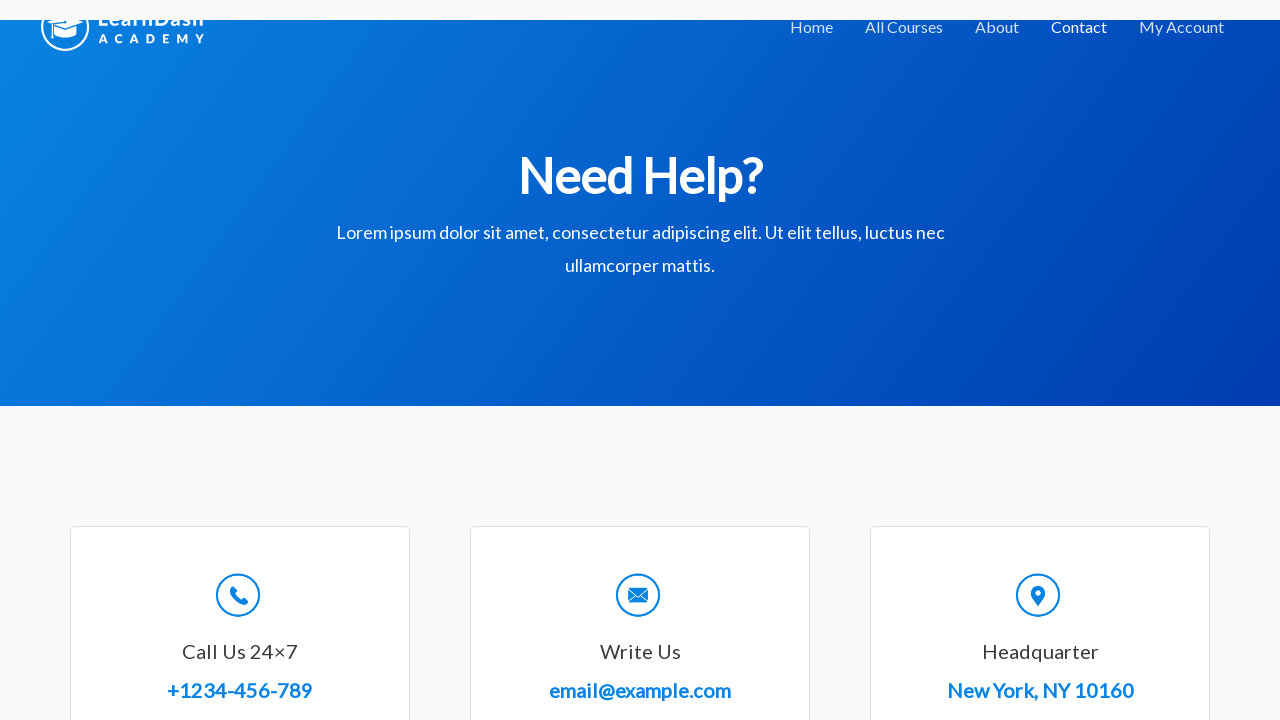

Verified confirmation message: Thanks for contacting us! We will be in touch with you shortly.
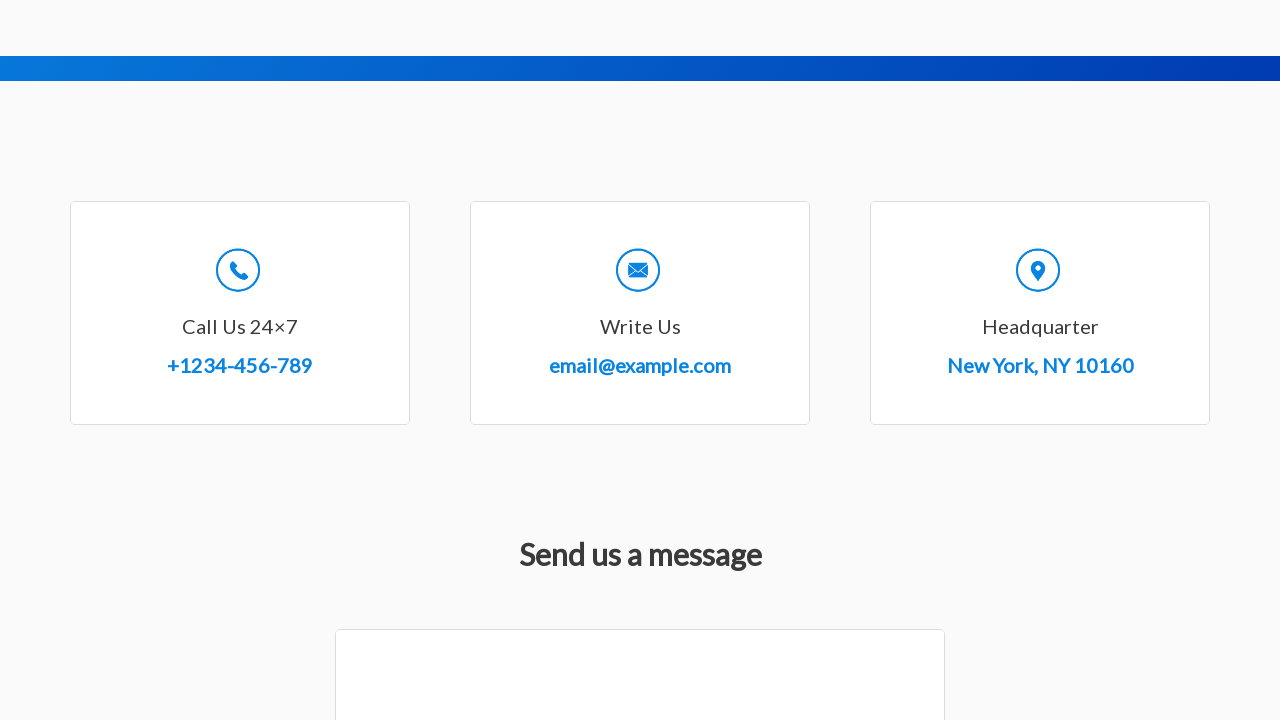

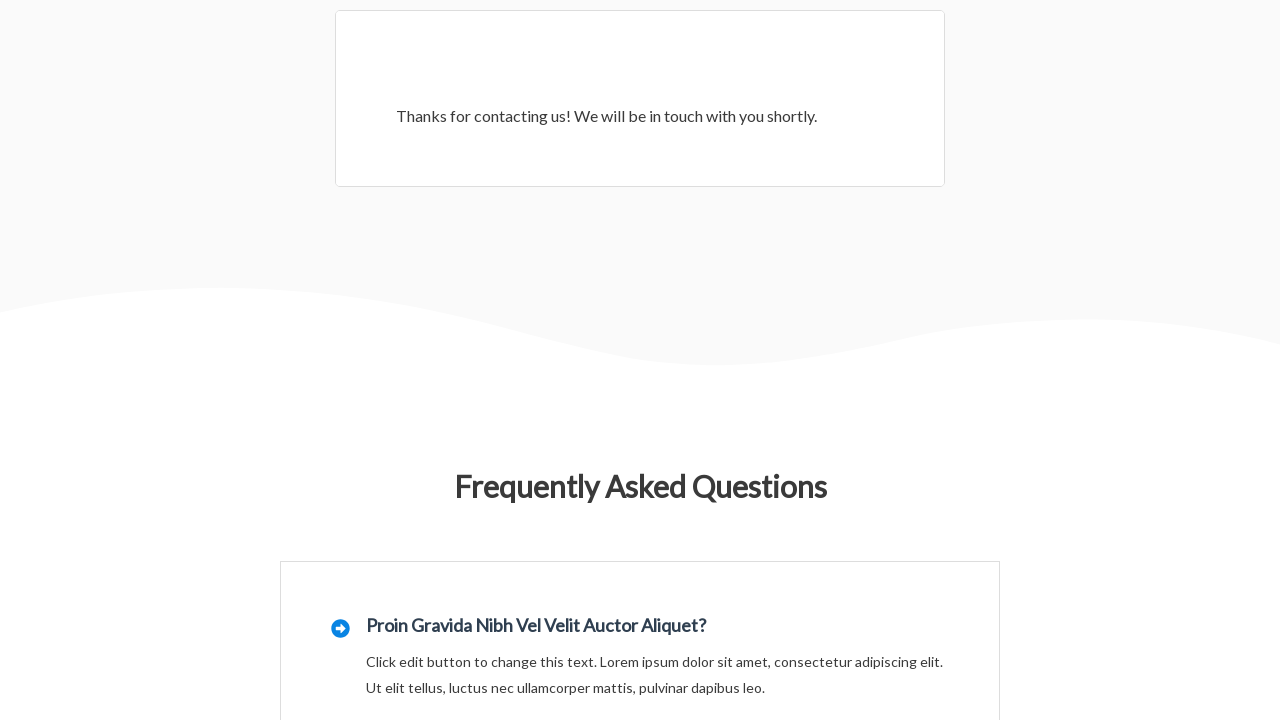